Tests dropdown selection functionality by selecting options from both single-select and multi-select dropdowns using different selection methods

Starting URL: https://www.hyrtutorials.com/p/html-dropdown-elements-practice.html

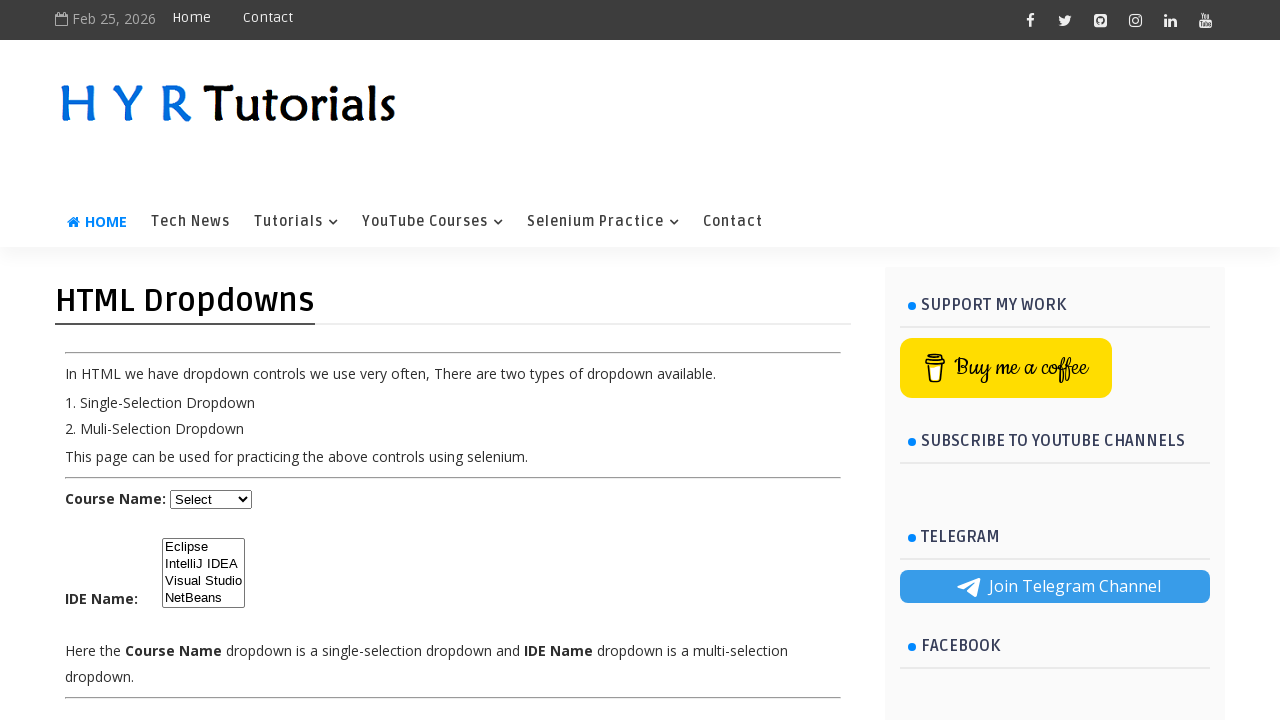

Selected 'Dot Net' from course dropdown by visible text on #course
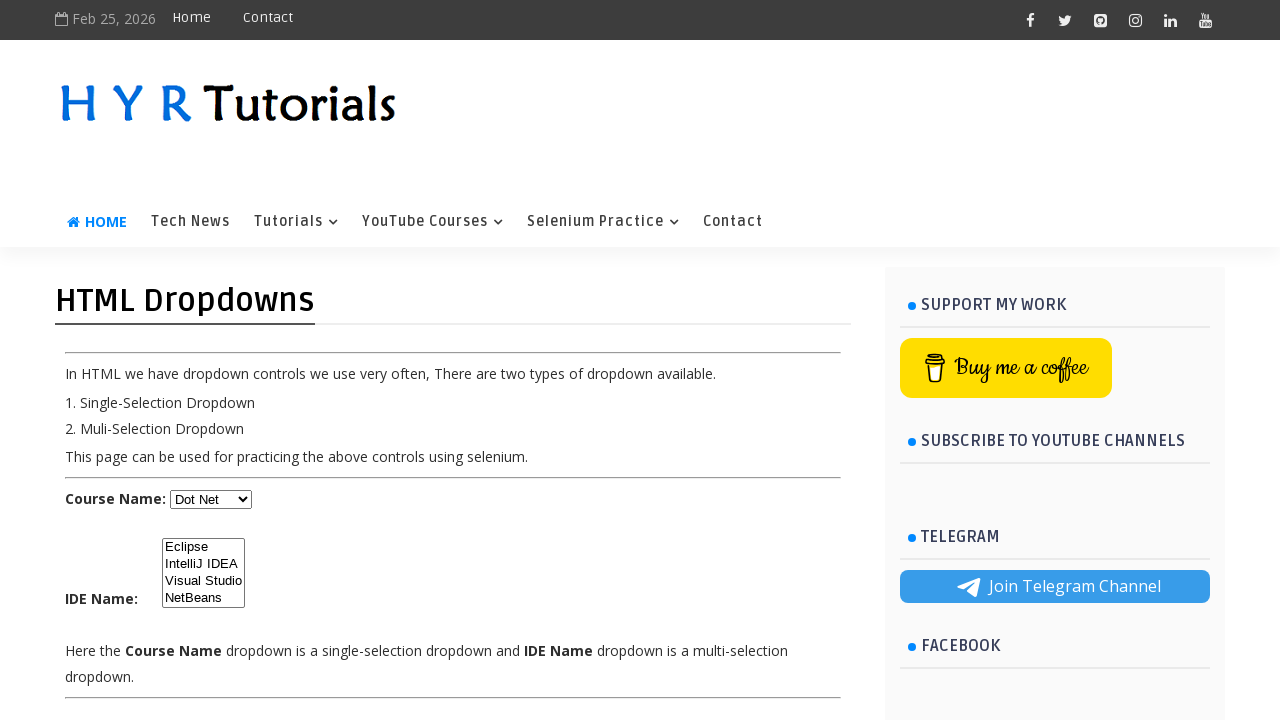

Selected 'python' from course dropdown by value on #course
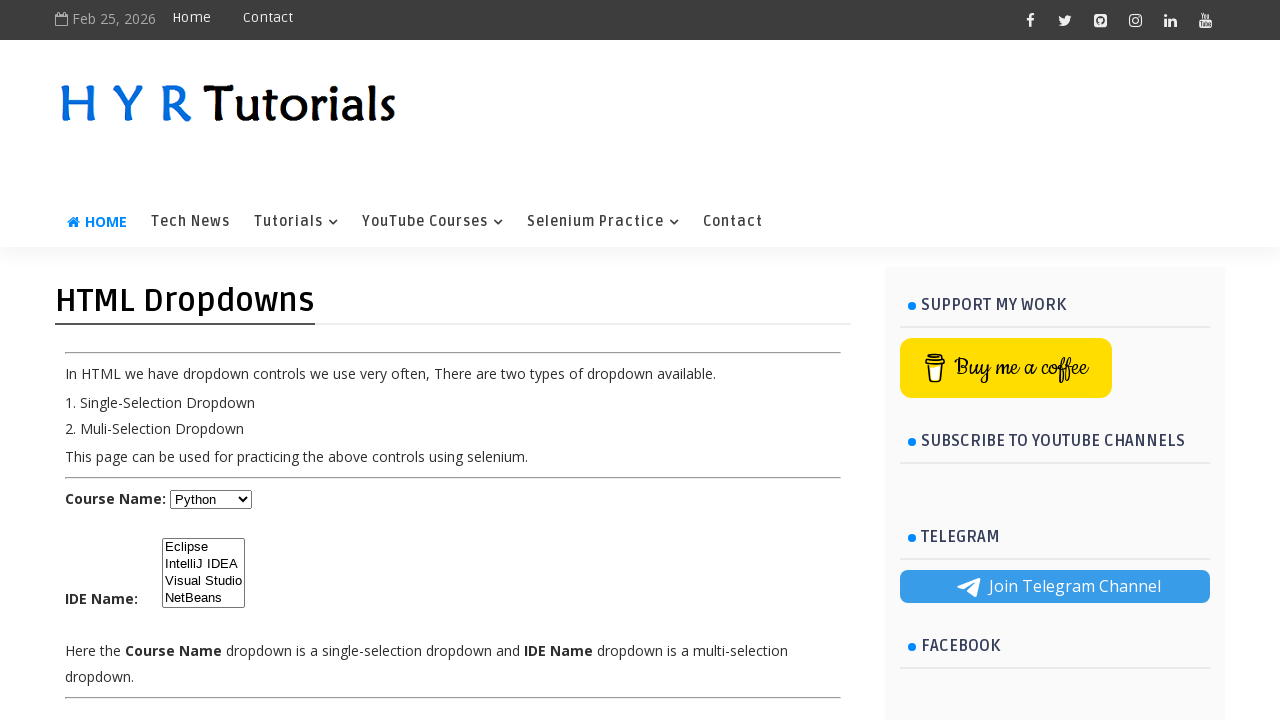

Selected option at index 1 from course dropdown on #course
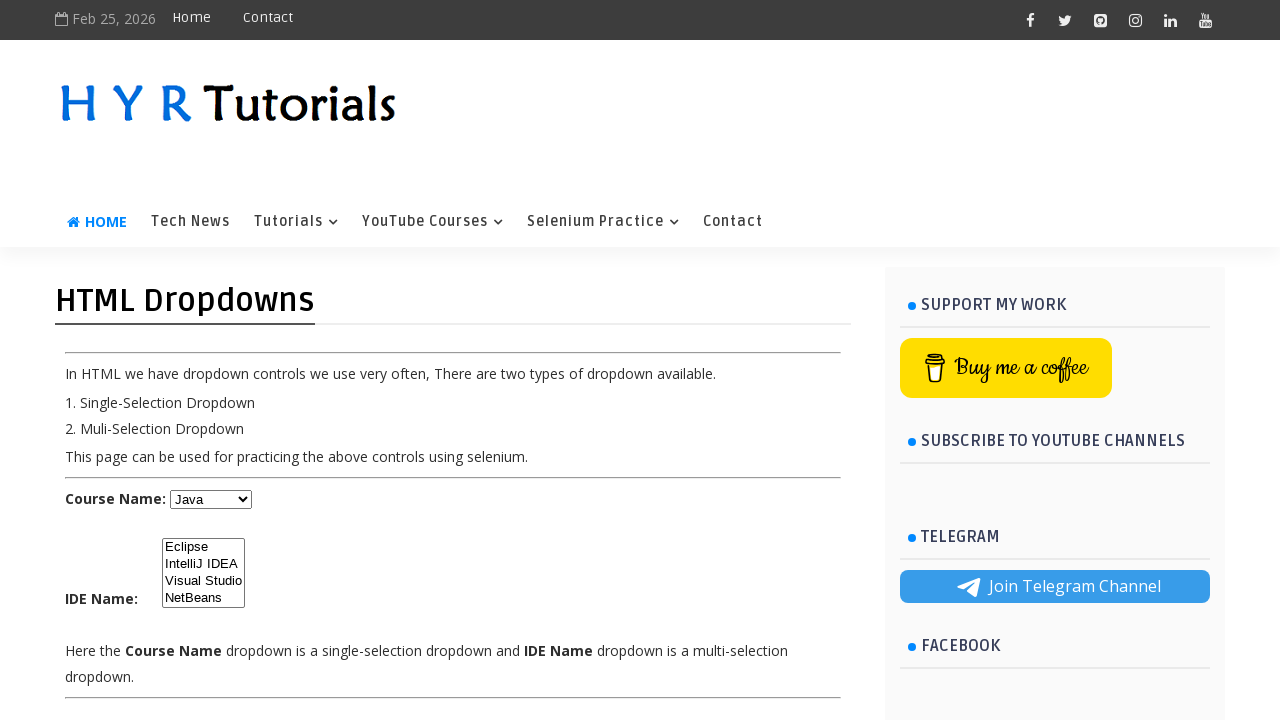

Selected 'nb' from IDE multi-select dropdown by value on #ide
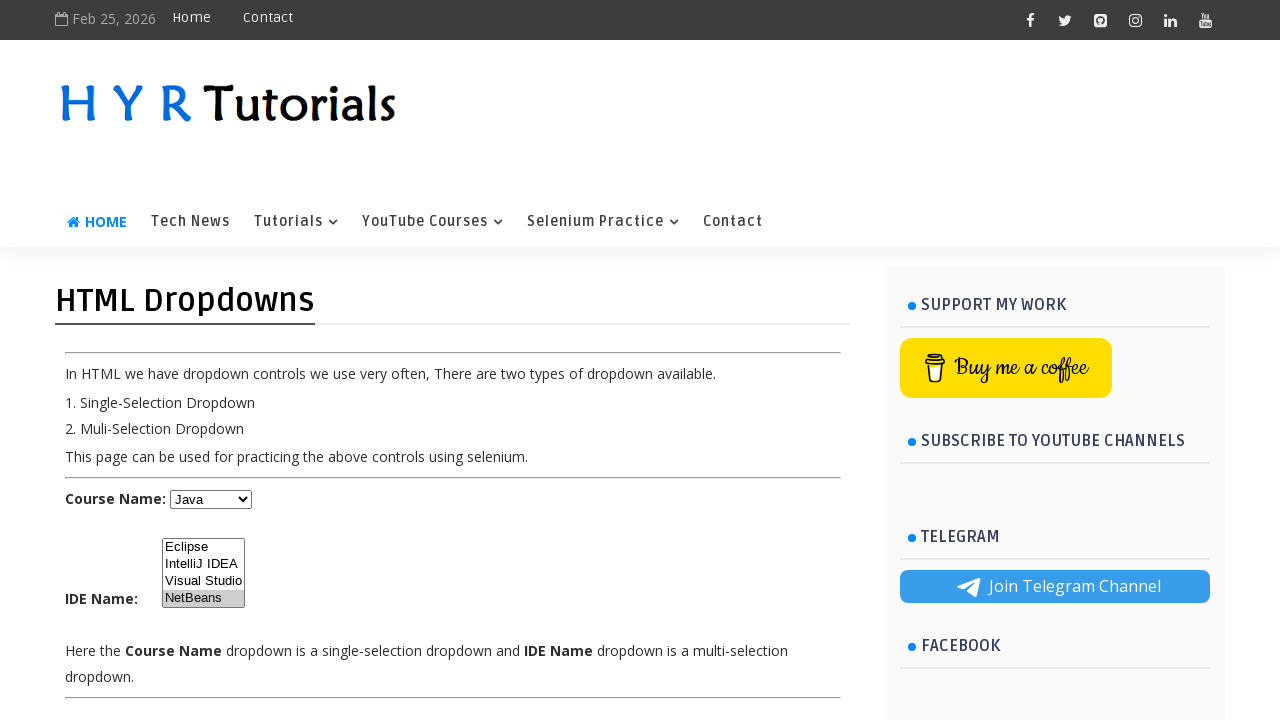

Selected 'Visual Studio' from IDE multi-select dropdown by visible text on #ide
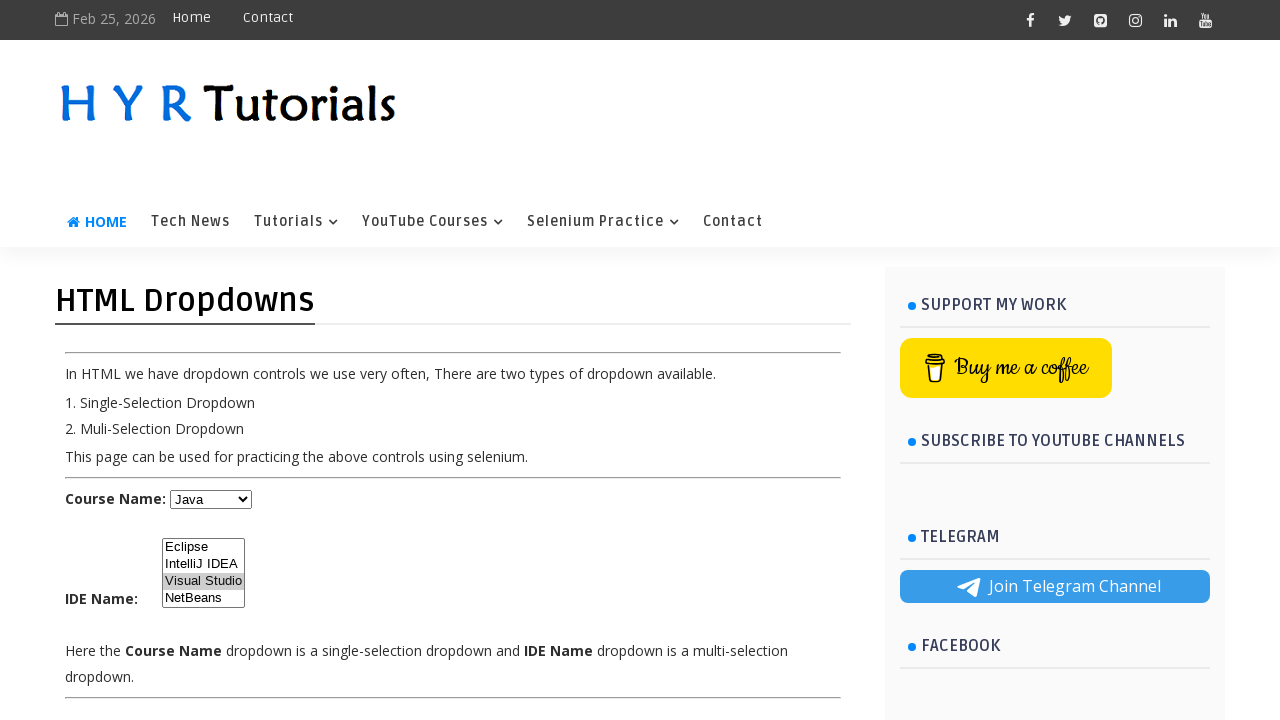

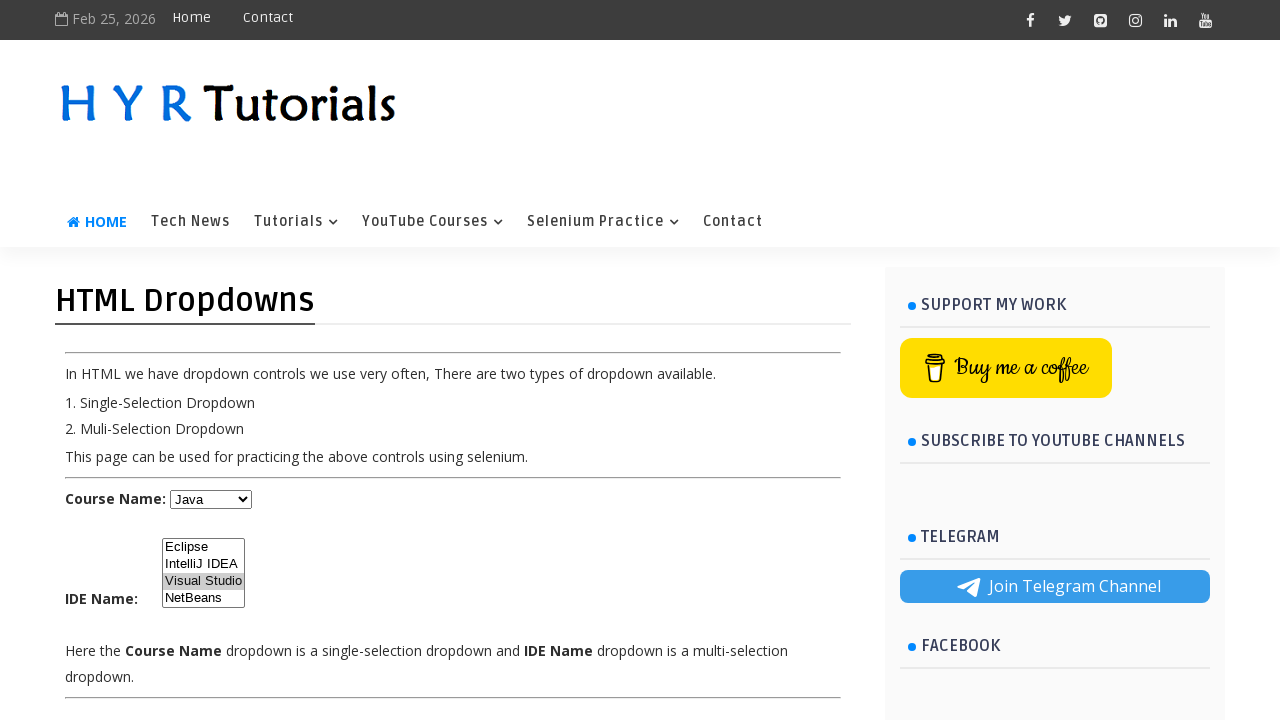